Navigates to an Adidas Yeezy product page and waits for the page to load

Starting URL: http://www.adidas.com/us/apps/yeezy5av

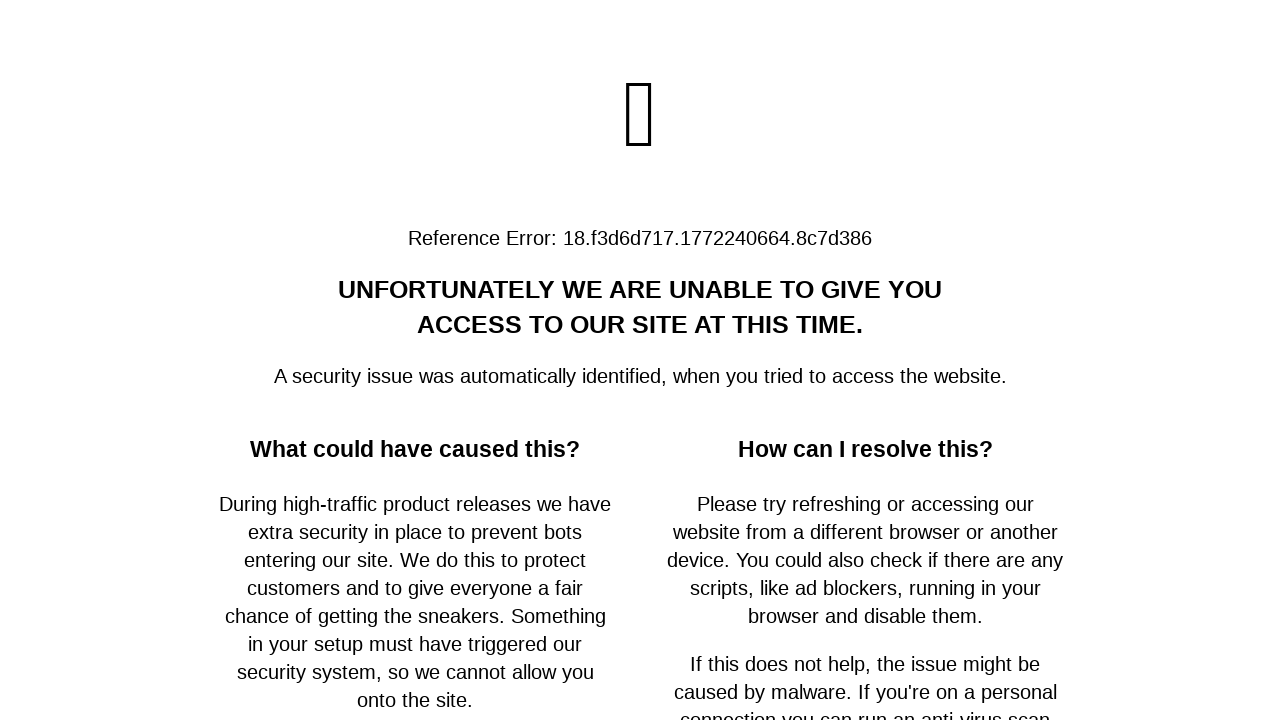

Navigated to Adidas Yeezy product page
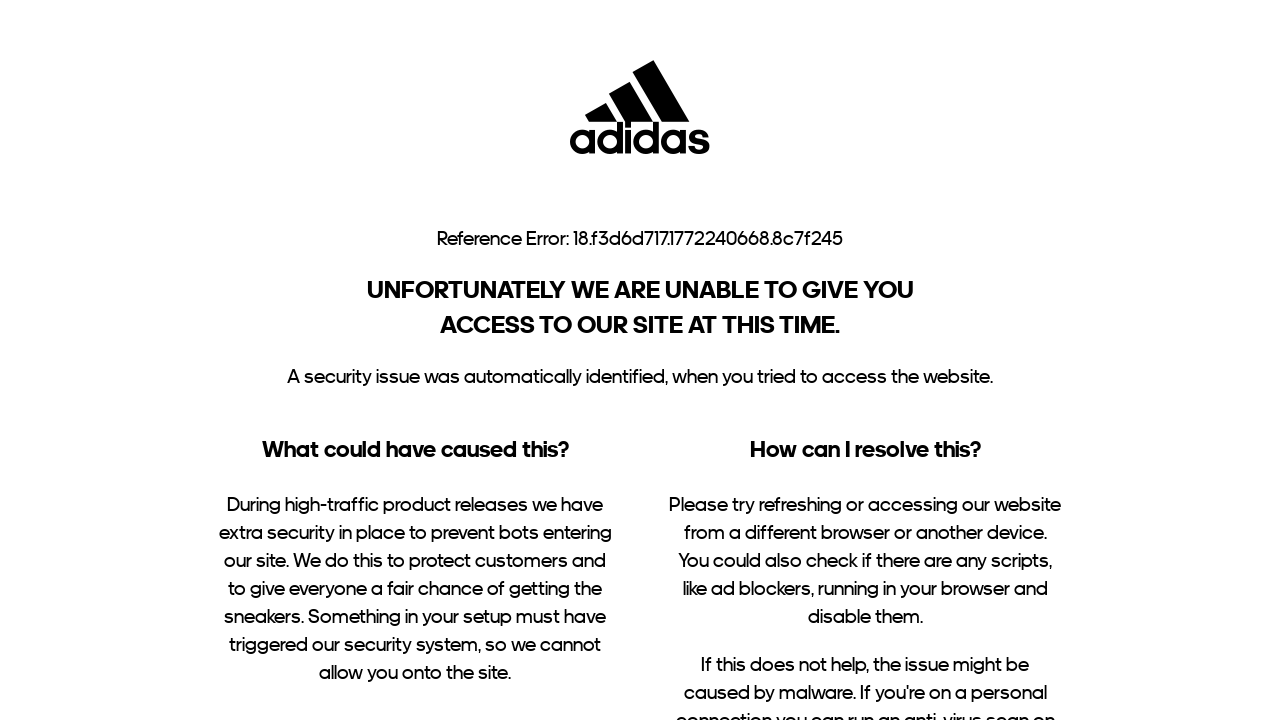

Page DOM content loaded
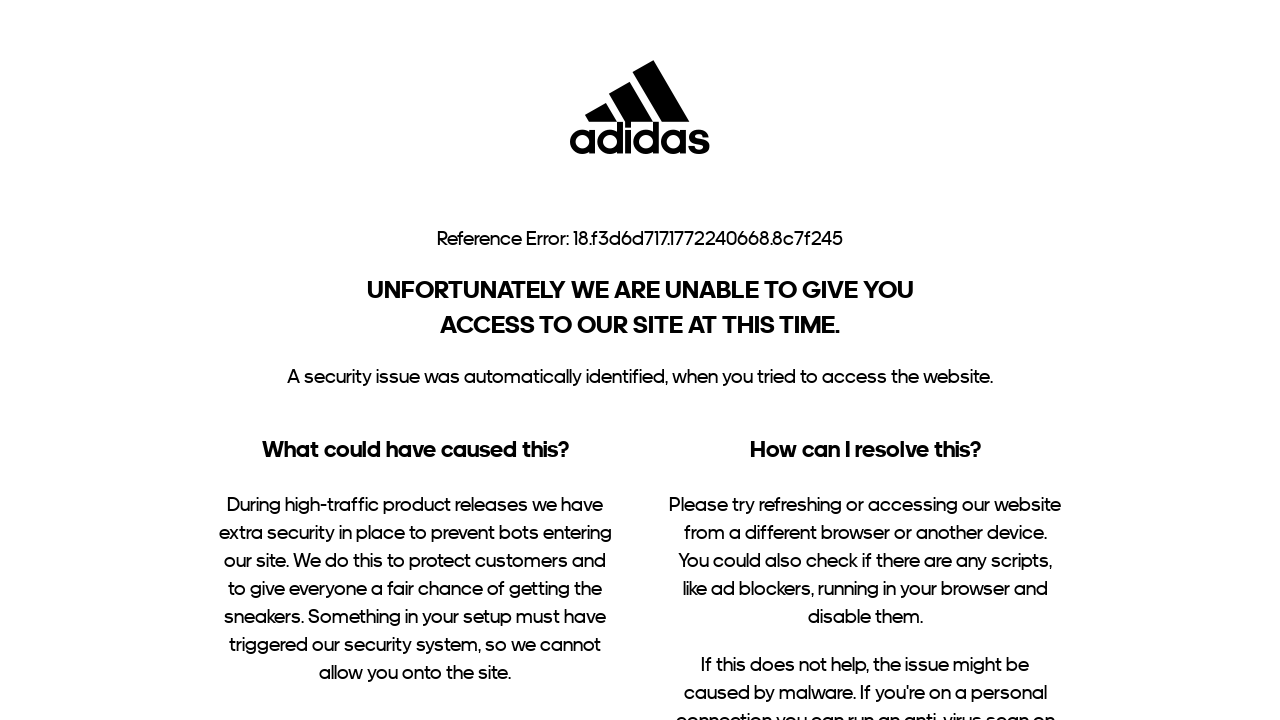

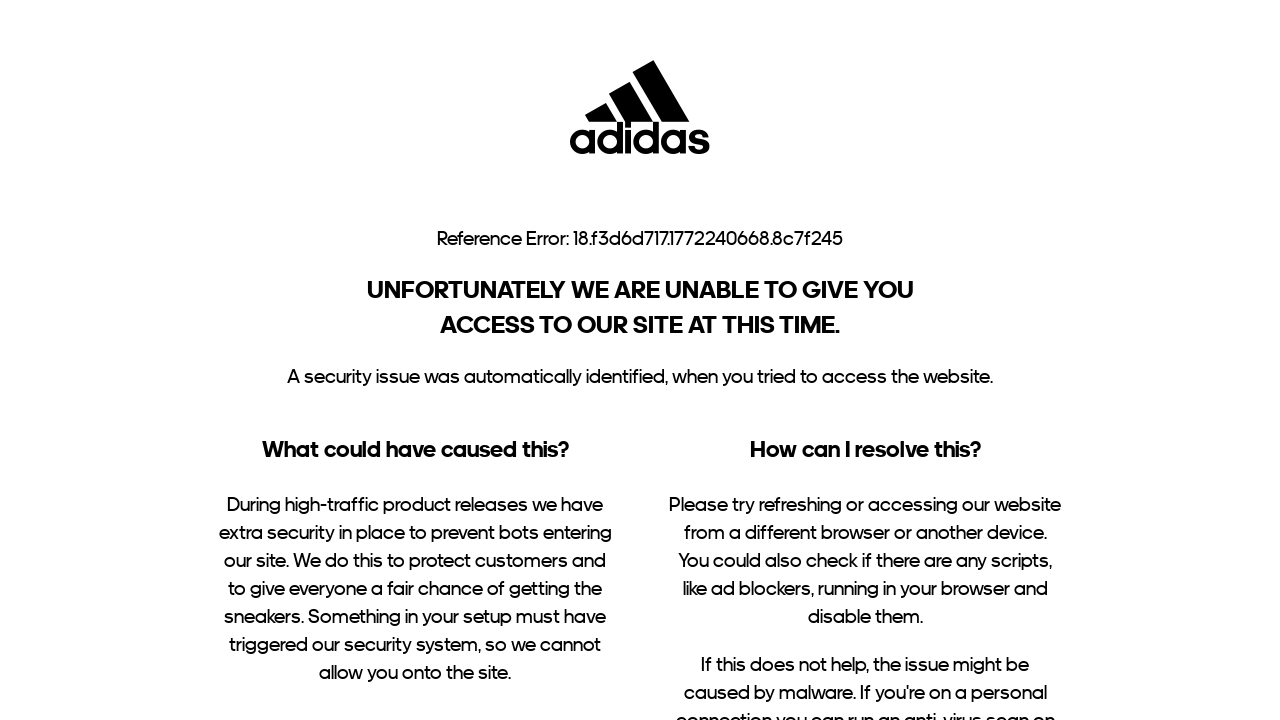